Tests that the browser back button works correctly with todo filters

Starting URL: https://demo.playwright.dev/todomvc

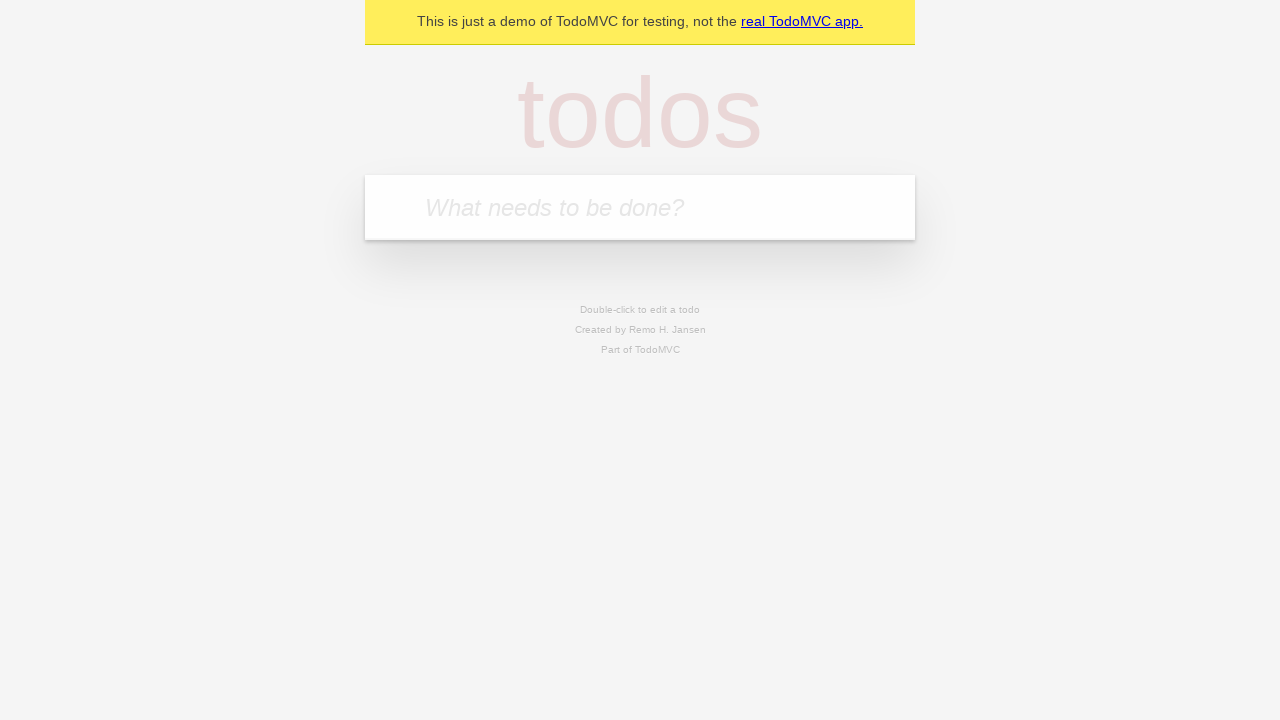

Filled todo input with 'buy some cheese' on internal:attr=[placeholder="What needs to be done?"i]
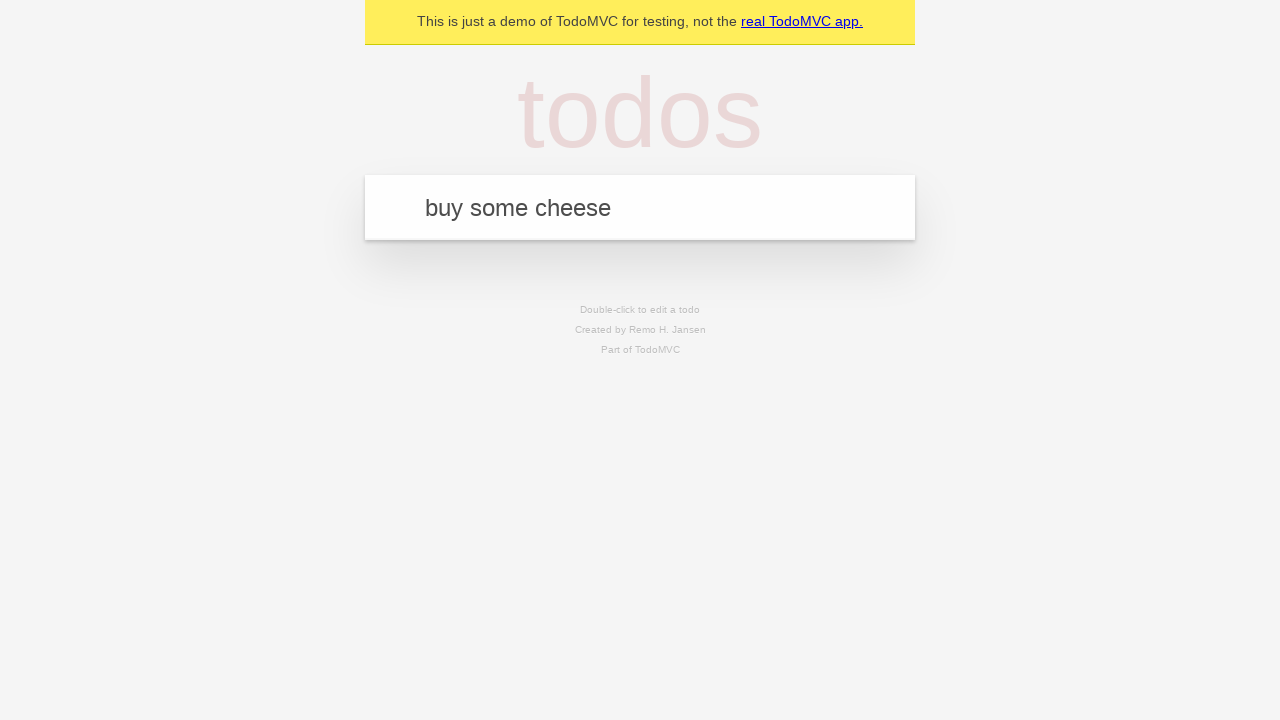

Pressed Enter to add first todo on internal:attr=[placeholder="What needs to be done?"i]
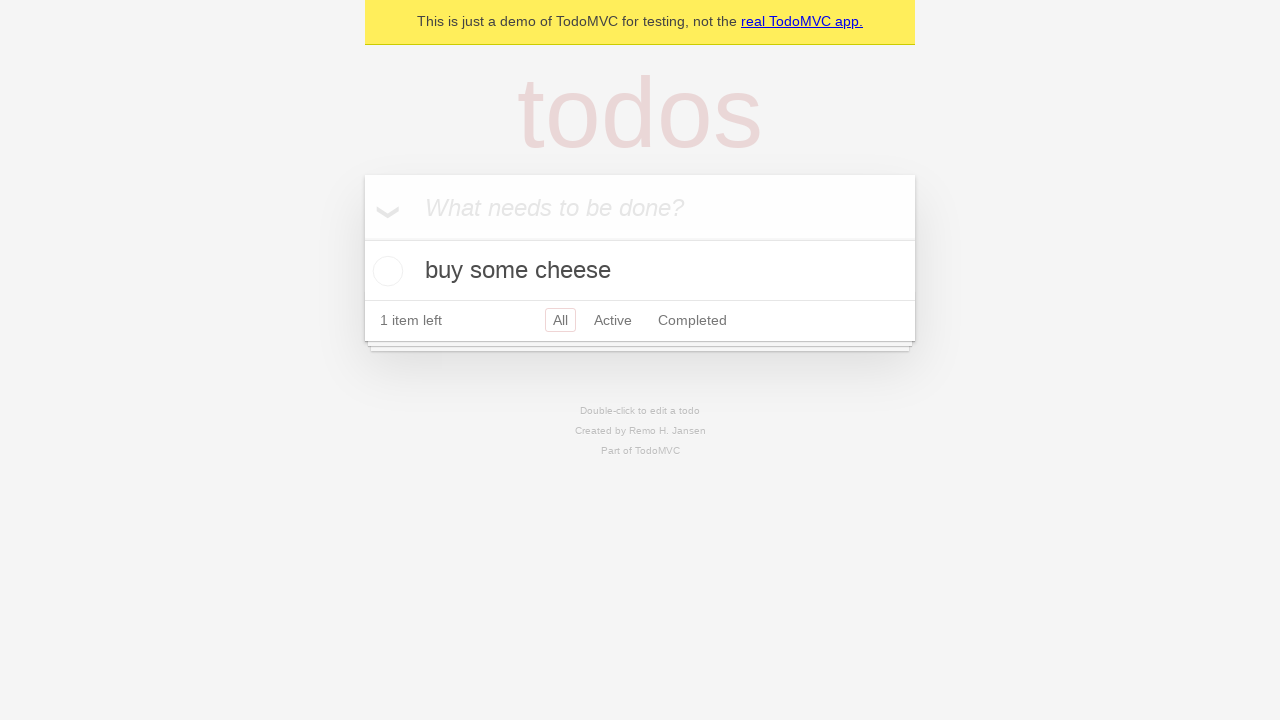

Filled todo input with 'feed the cat' on internal:attr=[placeholder="What needs to be done?"i]
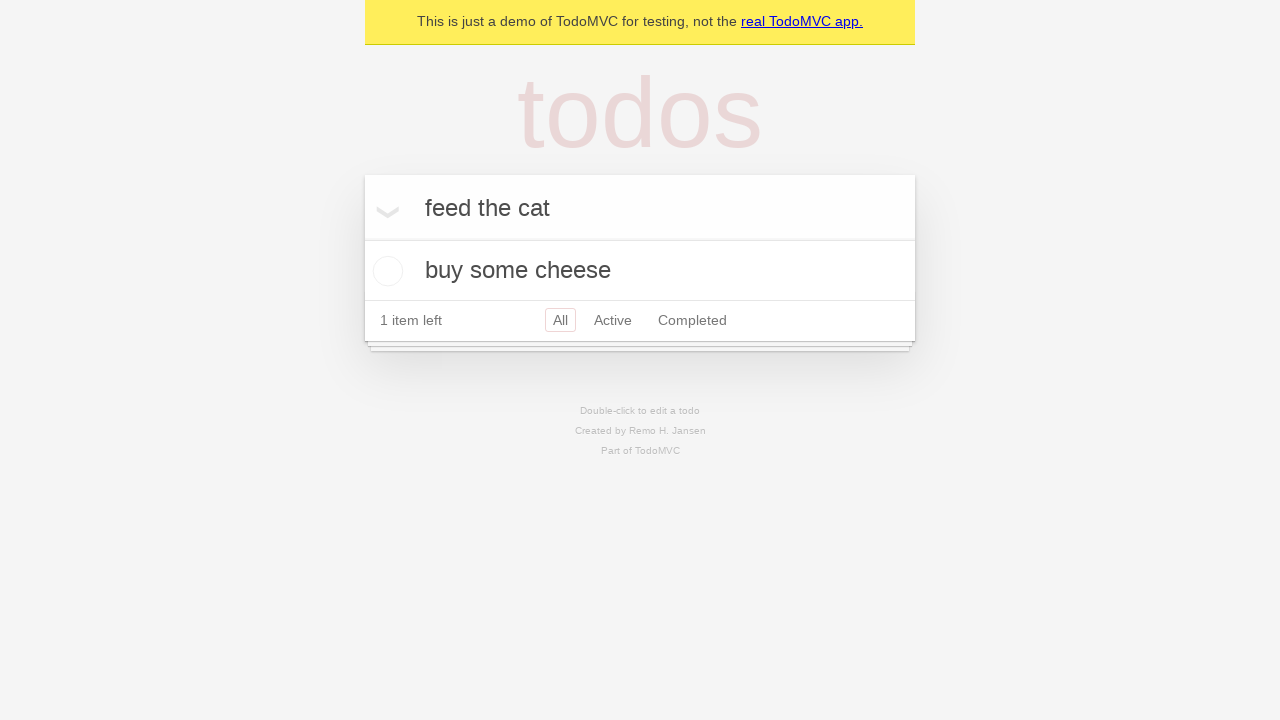

Pressed Enter to add second todo on internal:attr=[placeholder="What needs to be done?"i]
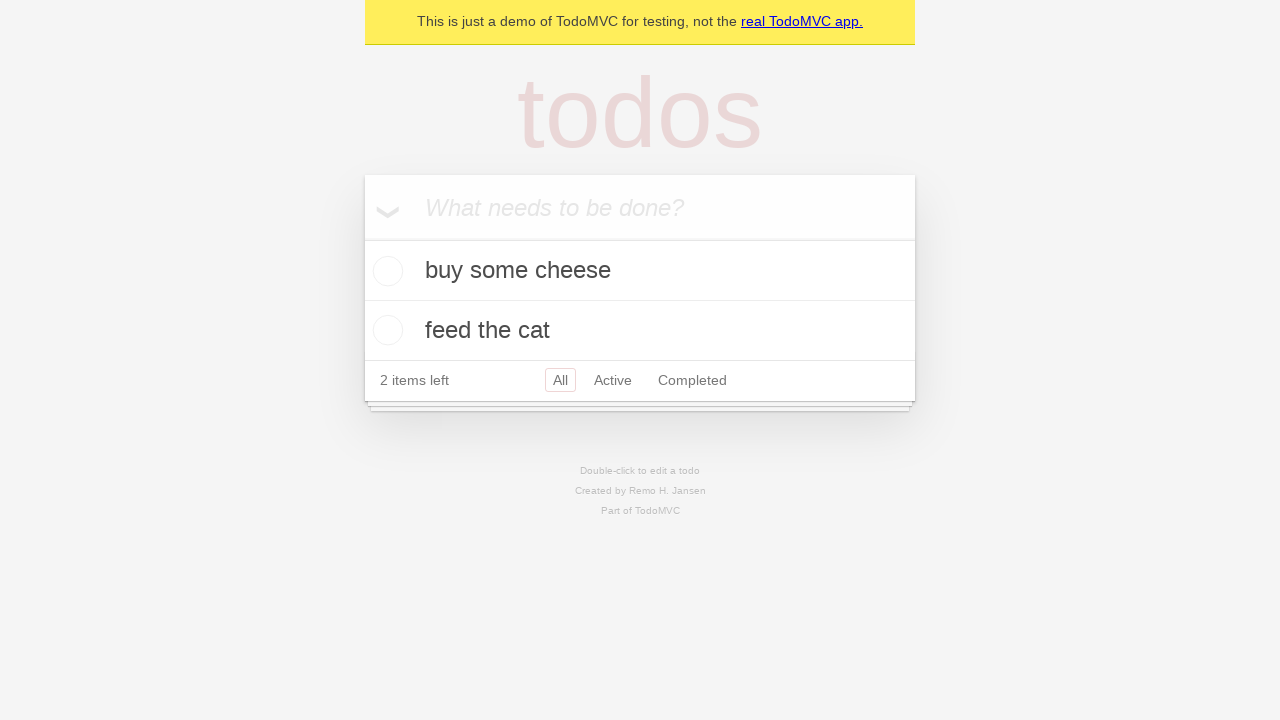

Filled todo input with 'book a doctors appointment' on internal:attr=[placeholder="What needs to be done?"i]
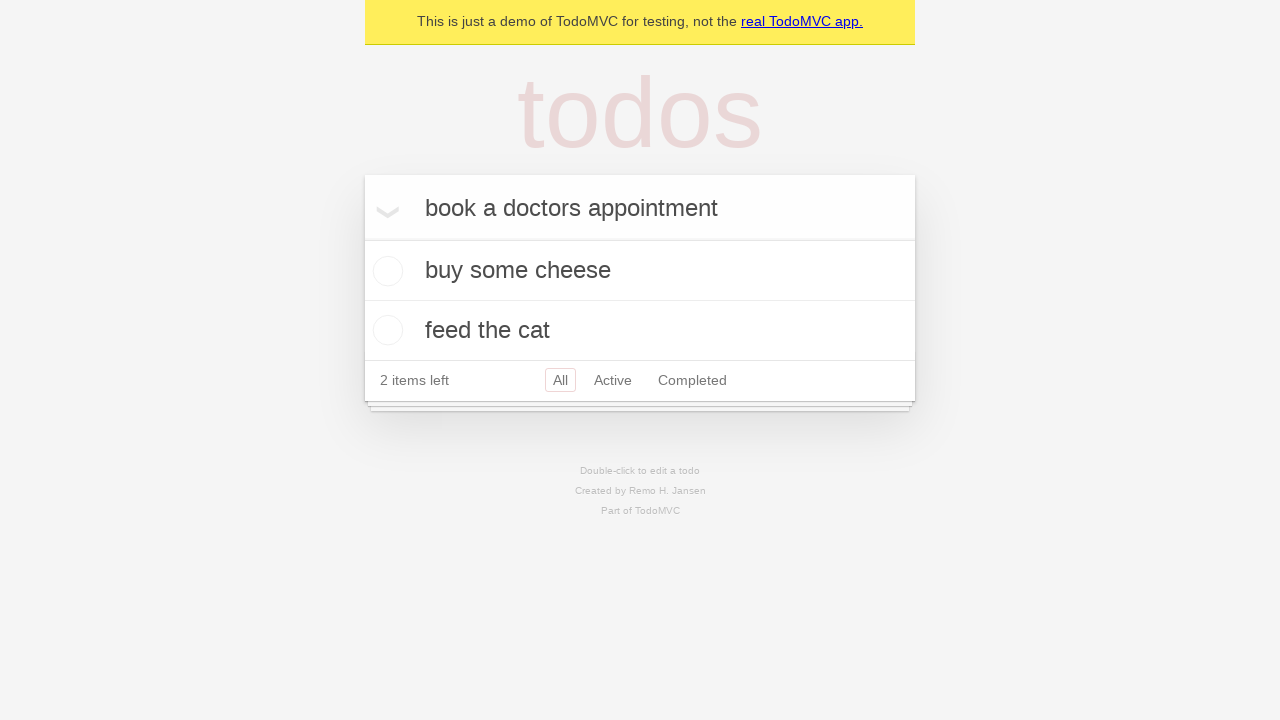

Pressed Enter to add third todo on internal:attr=[placeholder="What needs to be done?"i]
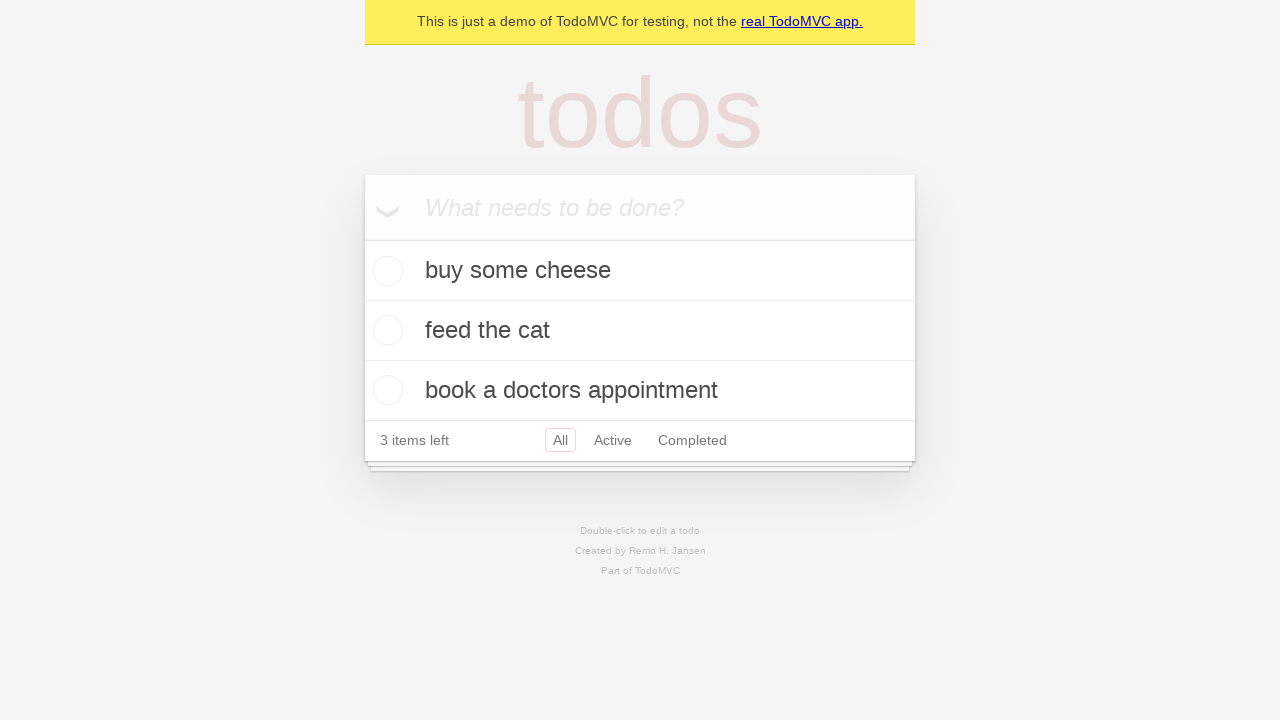

Checked the second todo item (feed the cat) at (385, 330) on internal:testid=[data-testid="todo-item"s] >> nth=1 >> internal:role=checkbox
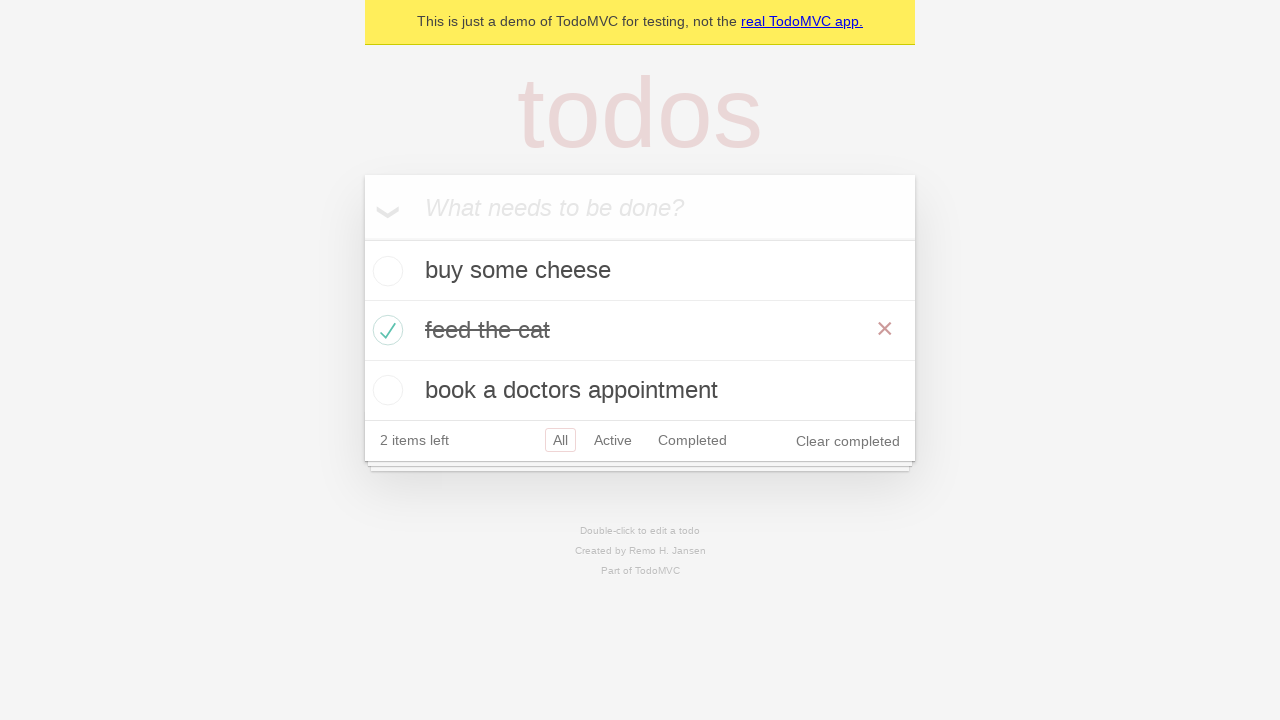

Clicked 'All' filter at (560, 440) on internal:role=link[name="All"i]
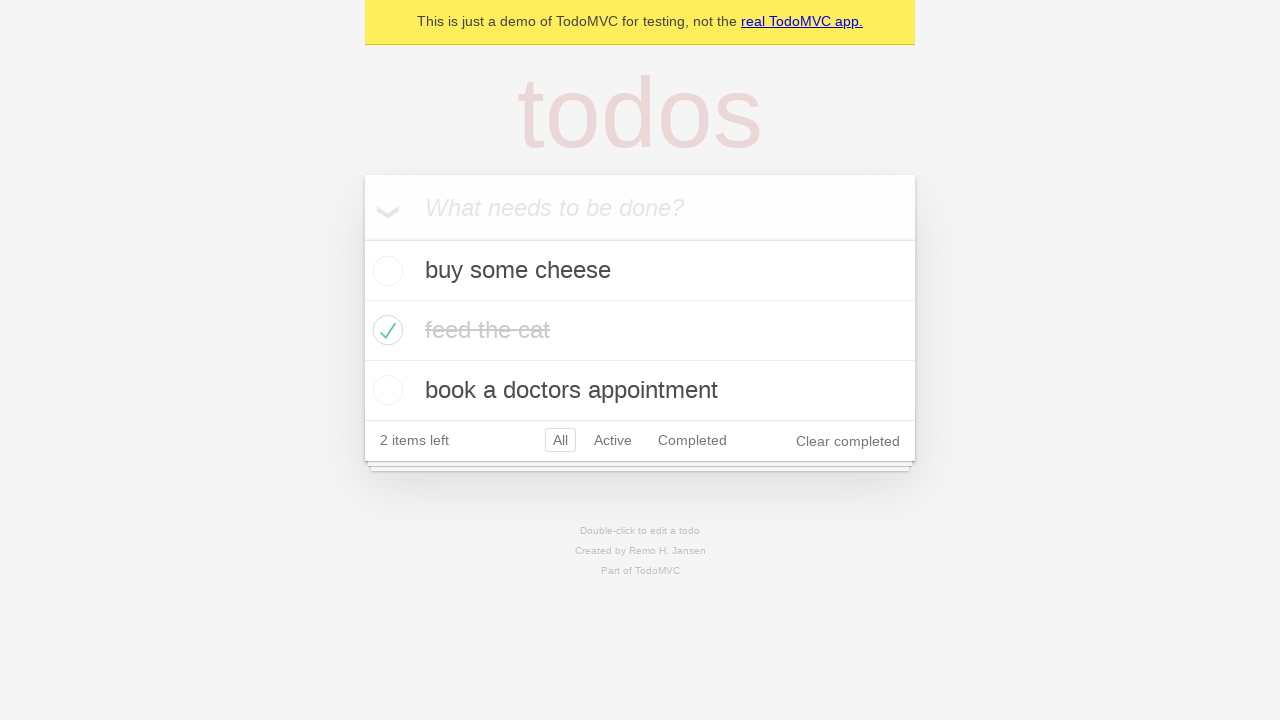

Clicked 'Active' filter at (613, 440) on internal:role=link[name="Active"i]
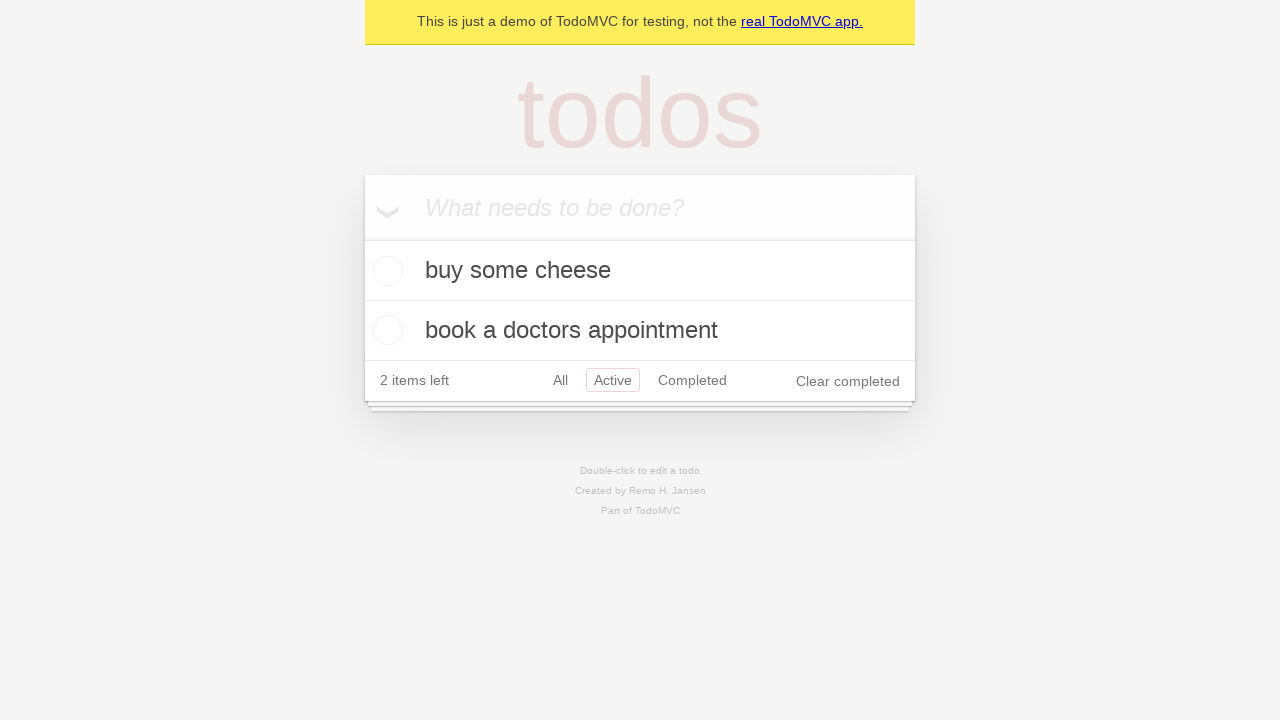

Clicked 'Completed' filter at (692, 380) on internal:role=link[name="Completed"i]
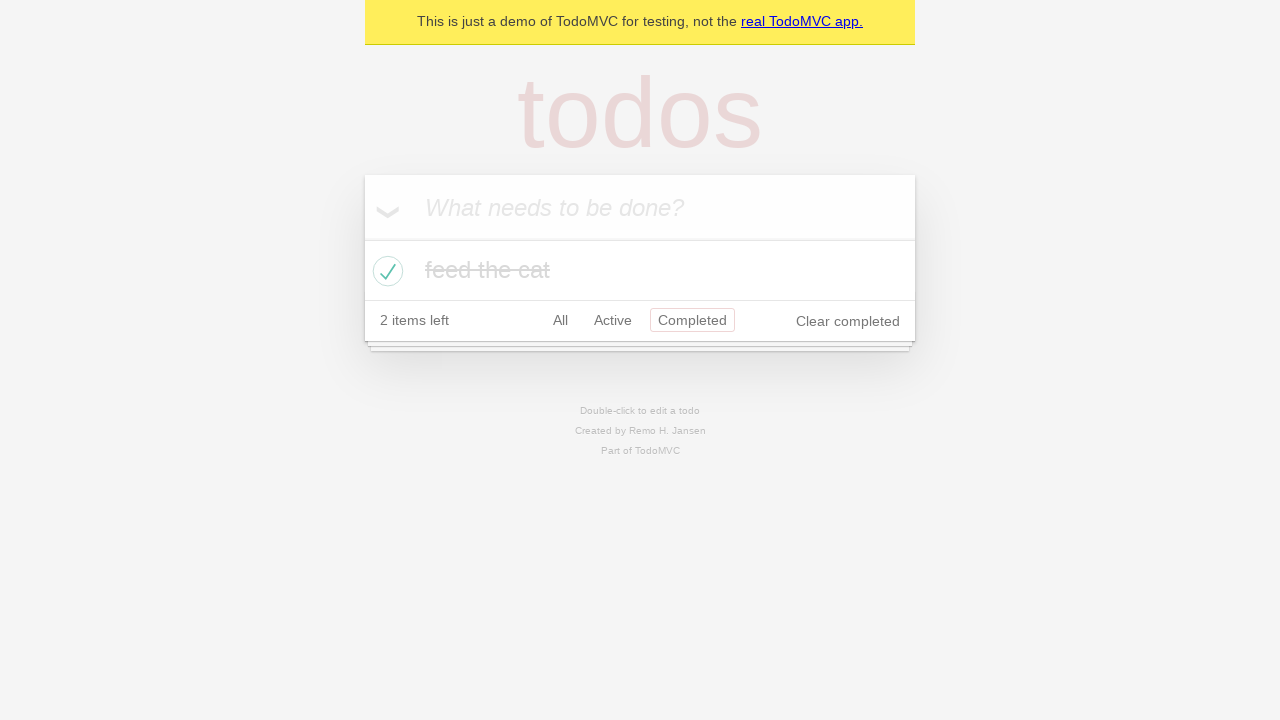

Navigated back from Completed filter
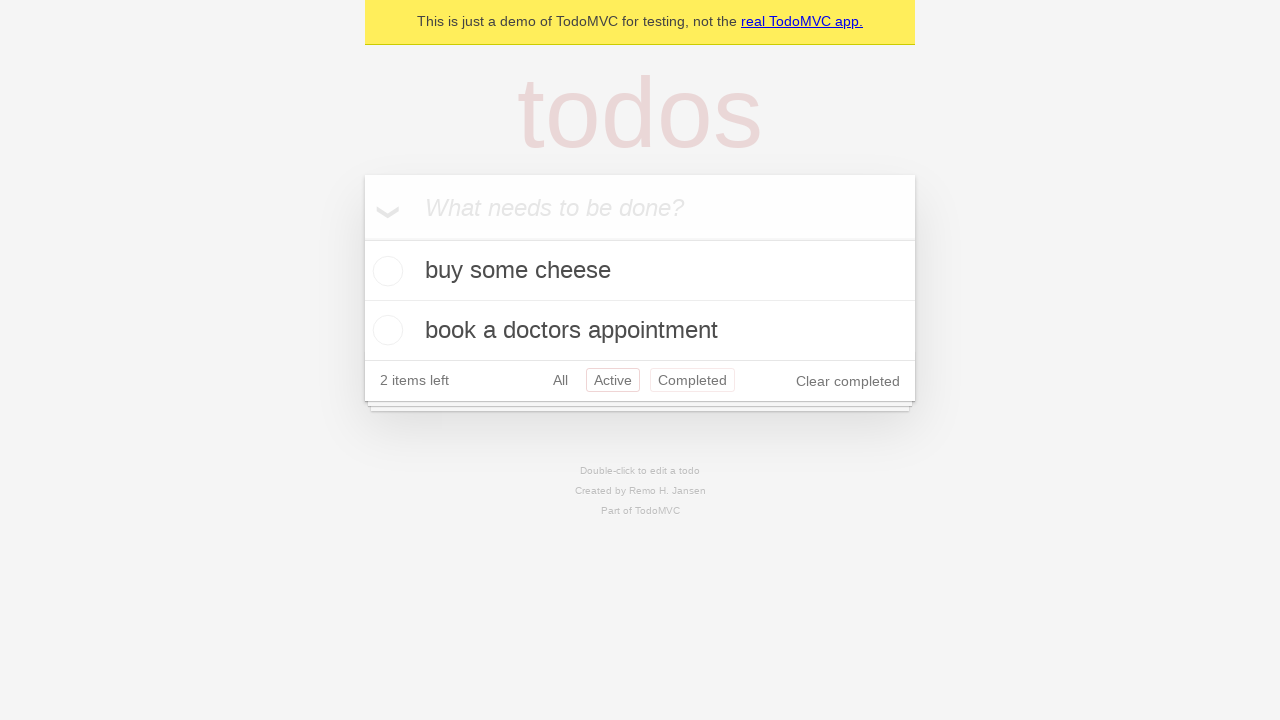

Navigated back from Active filter
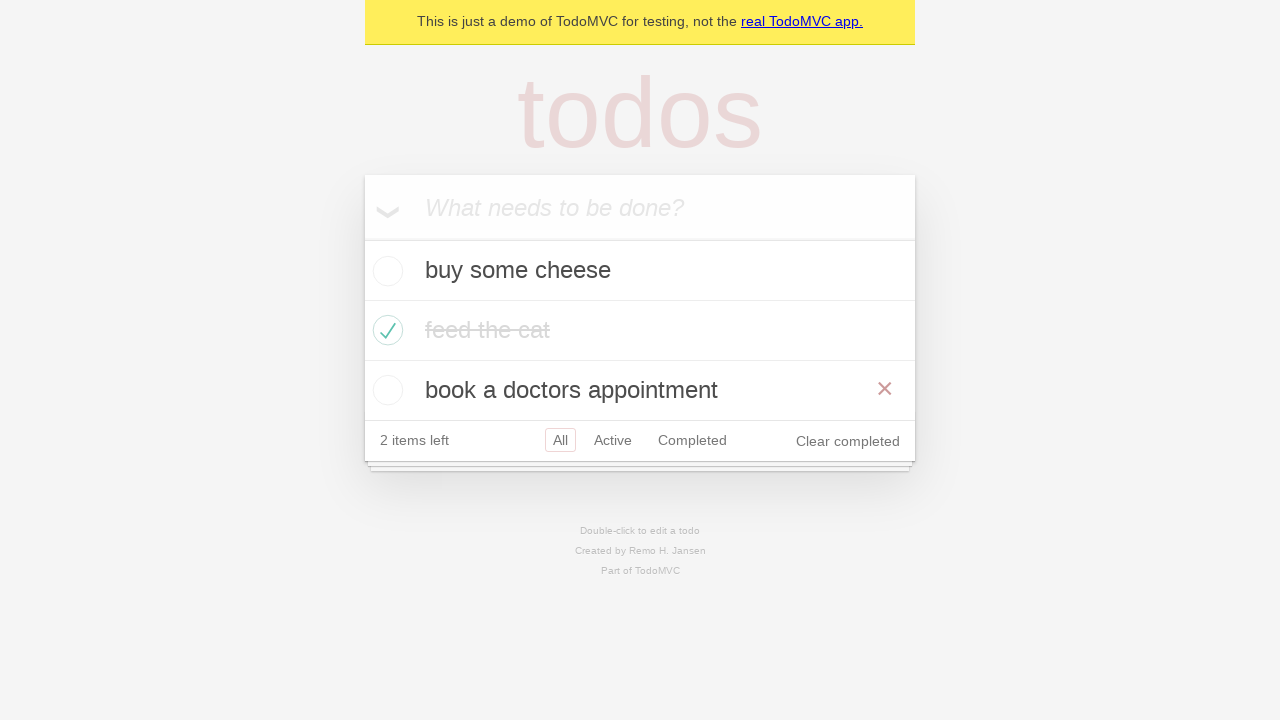

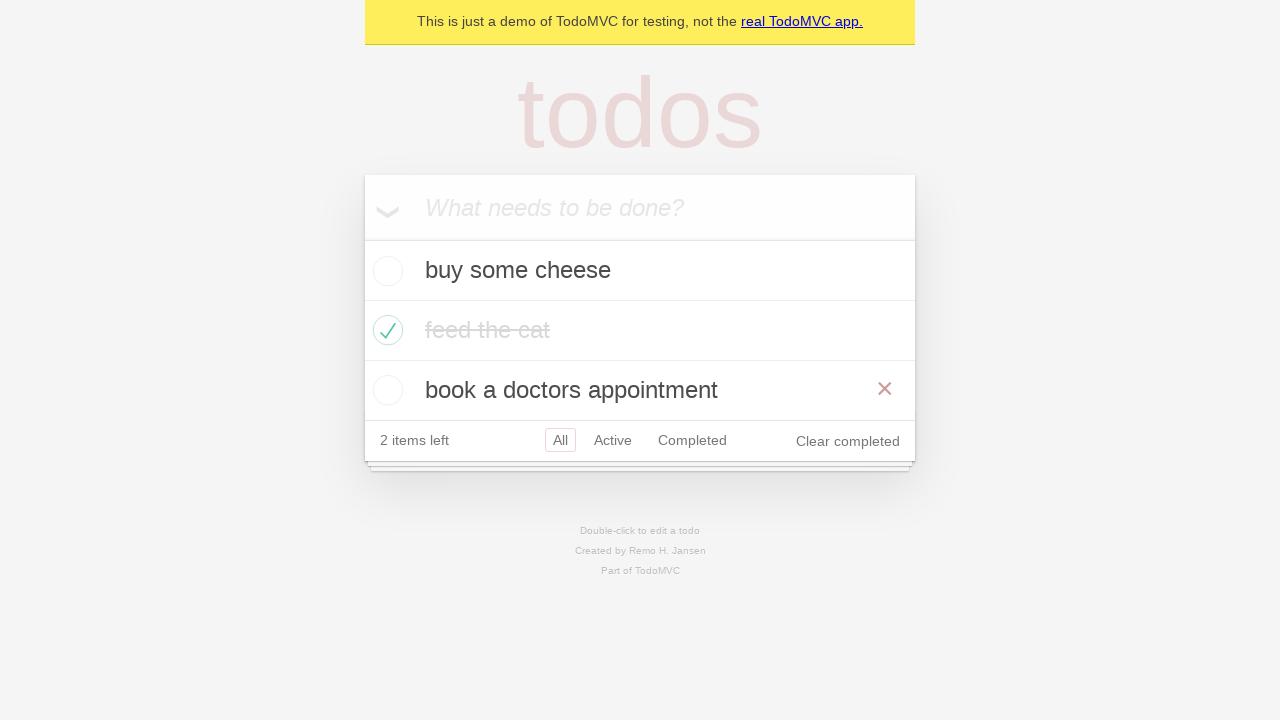